Tests the ability to inject jQuery Growl library into a page and display notification messages using JavaScript execution. The test loads jQuery, jQuery Growl script, and its CSS, then triggers a growl notification.

Starting URL: http://the-internet.herokuapp.com

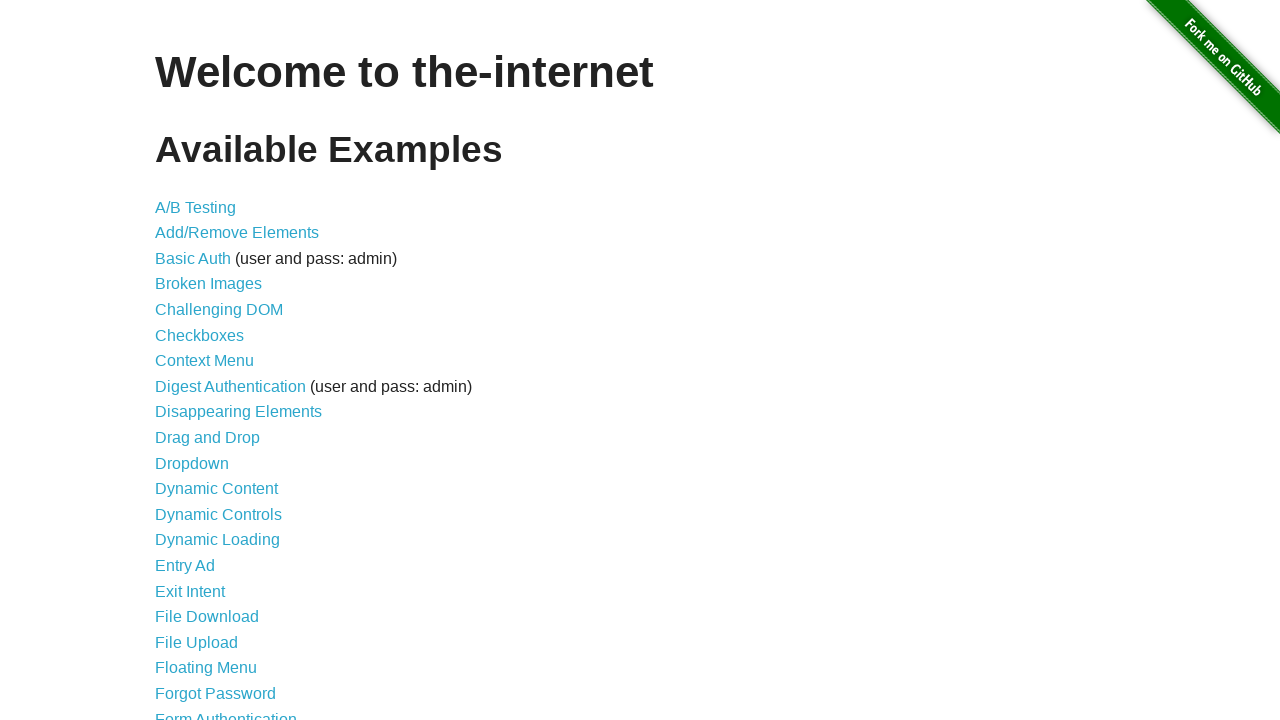

Injected jQuery library into page if not already present
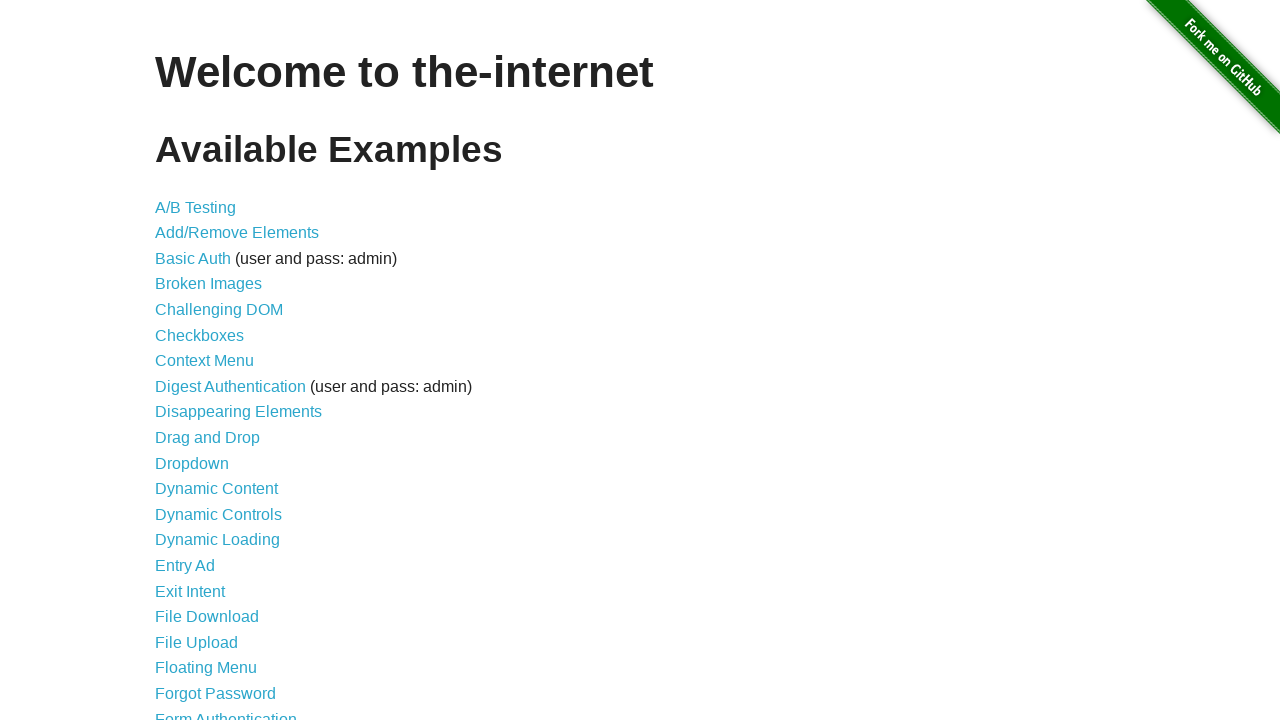

jQuery library loaded successfully
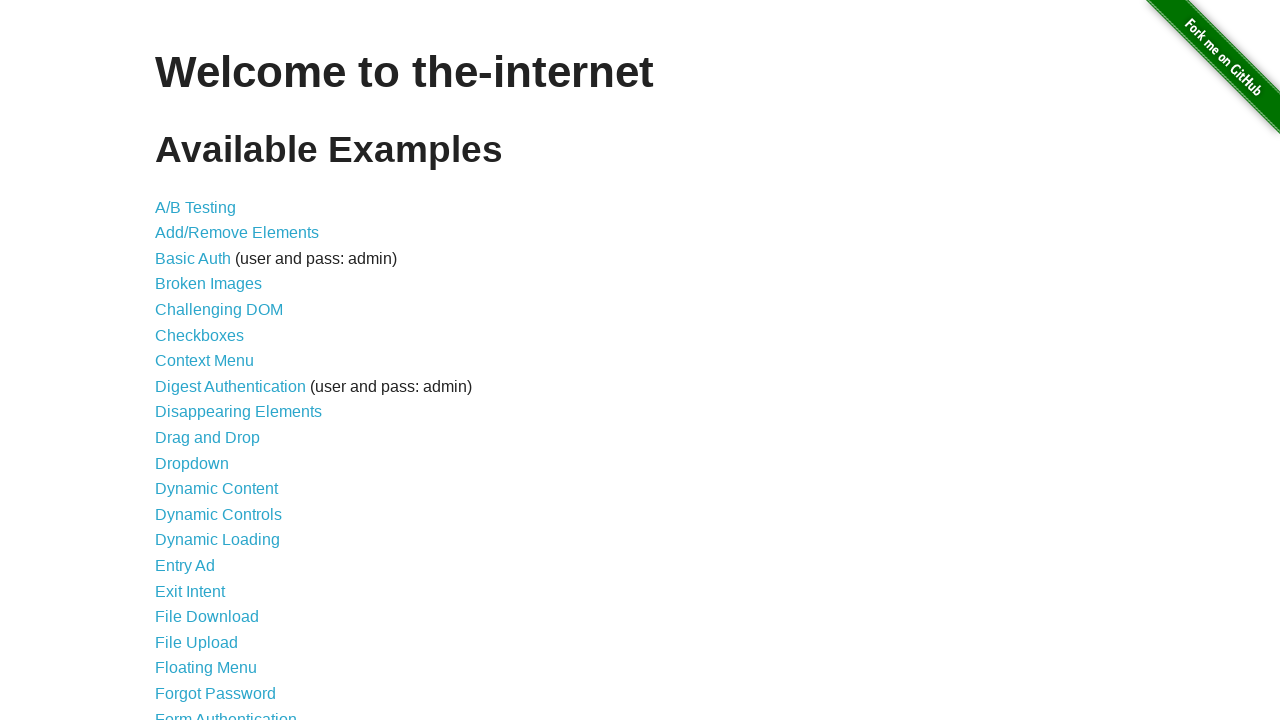

jQuery Growl script injected into page
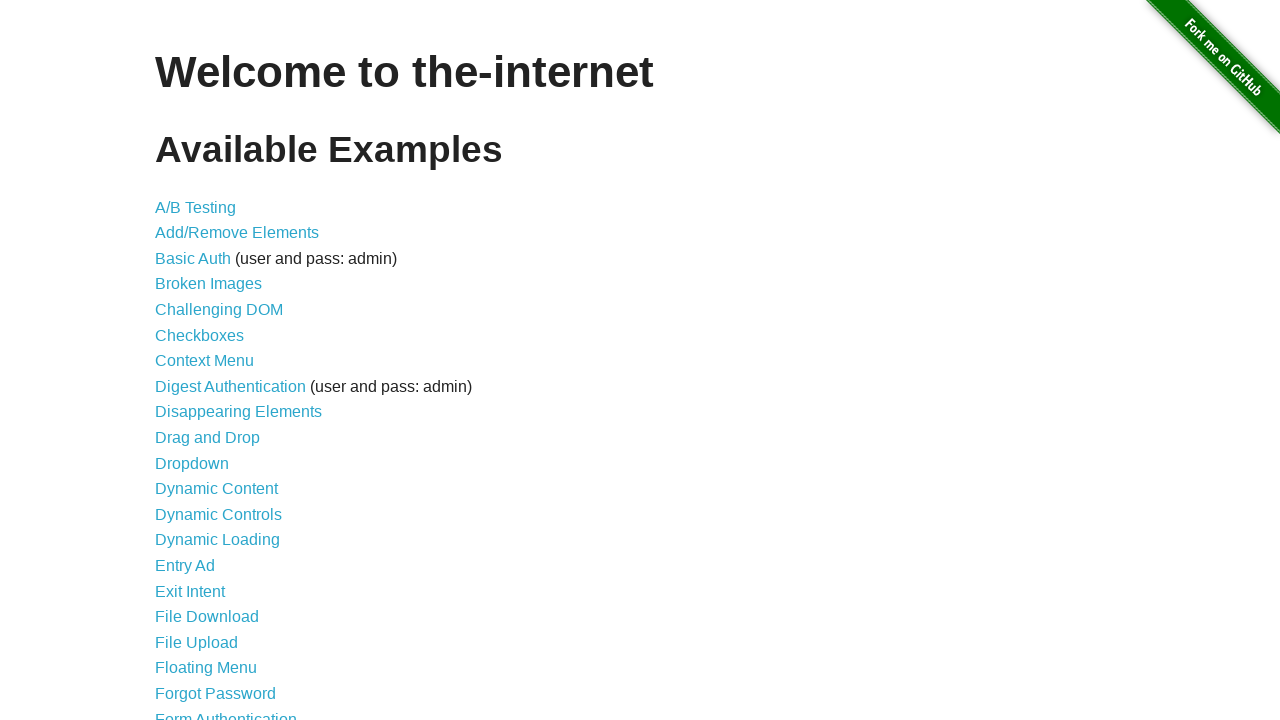

jQuery Growl CSS styles added to page
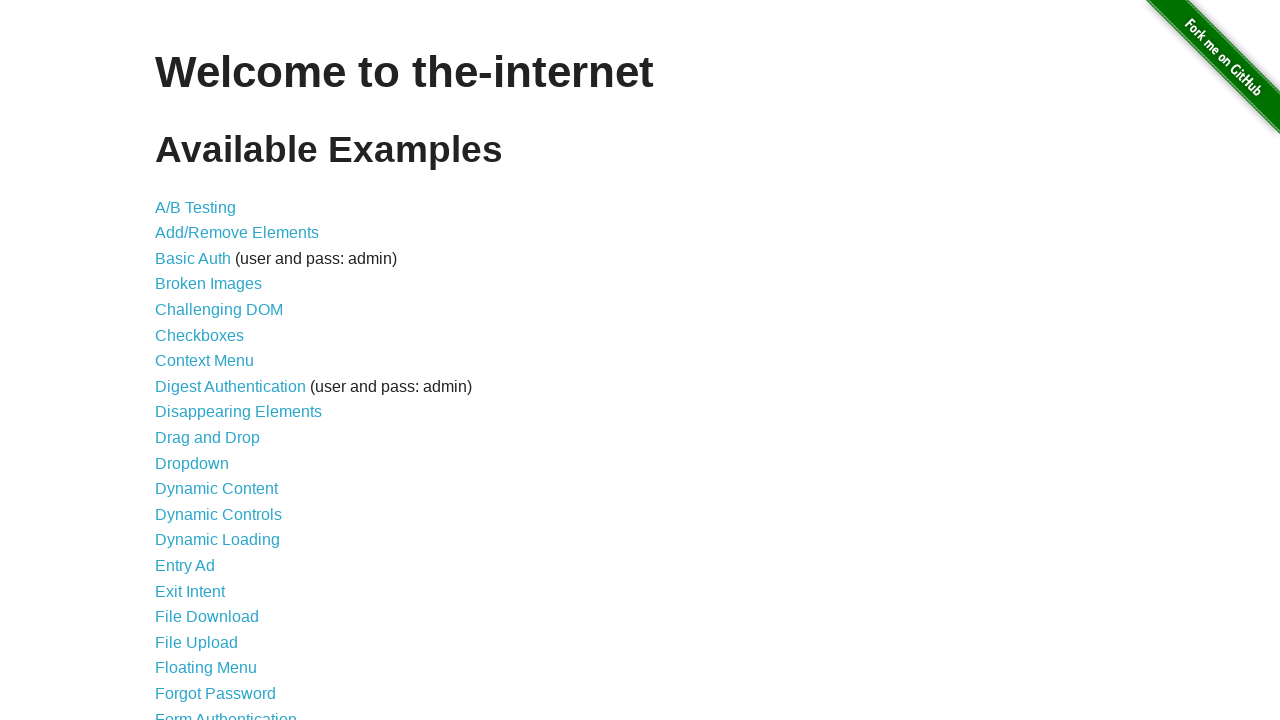

jQuery Growl library loaded and ready to use
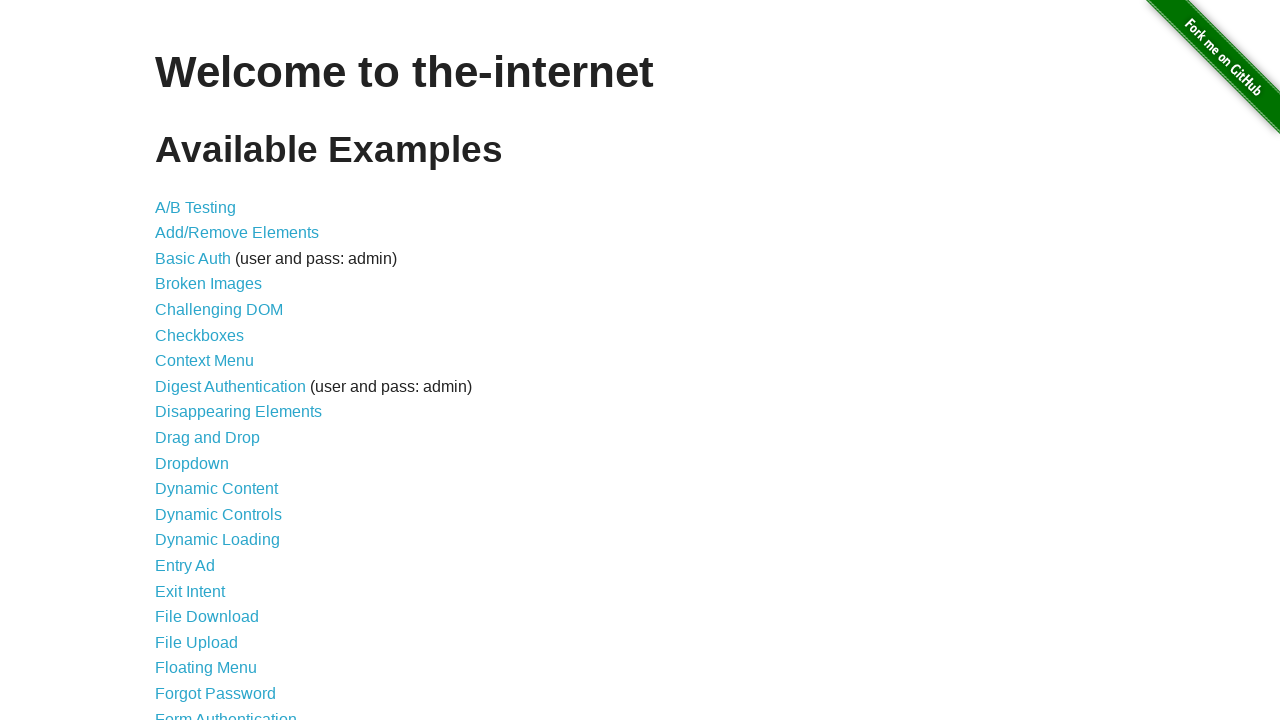

jQuery Growl notification displayed with title 'GET' and message '/'
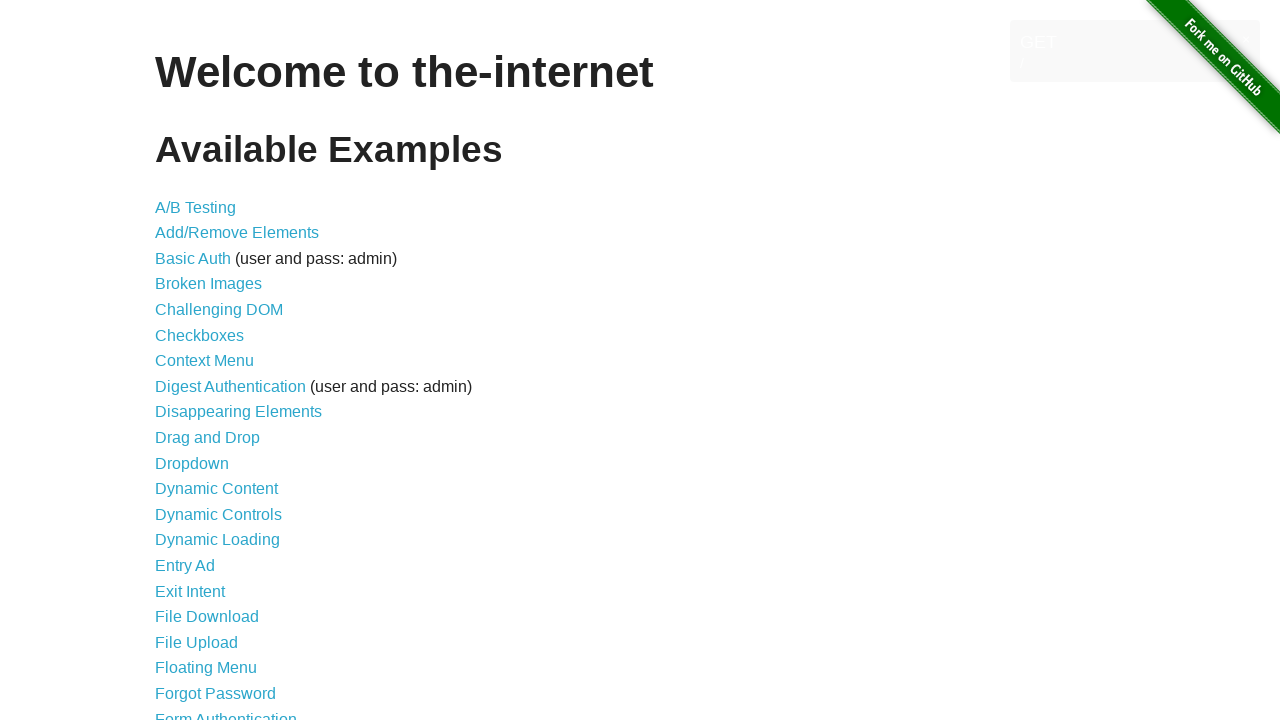

Waited 2 seconds to observe the notification
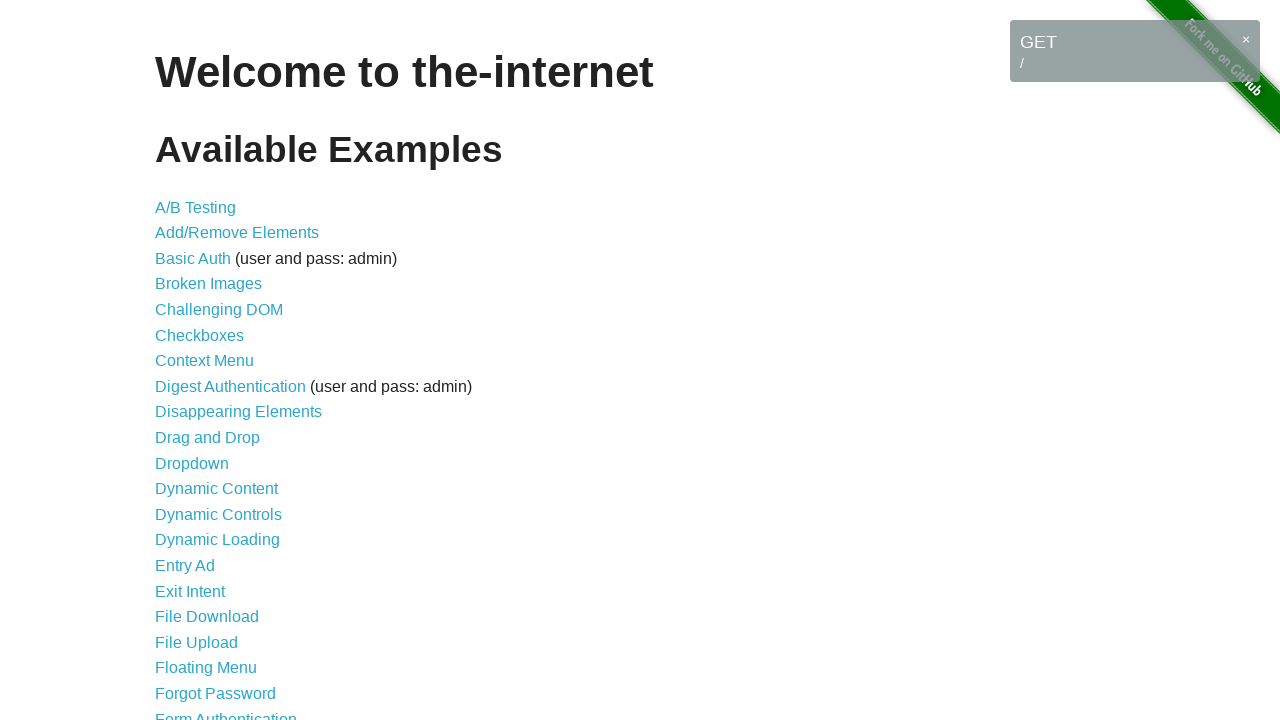

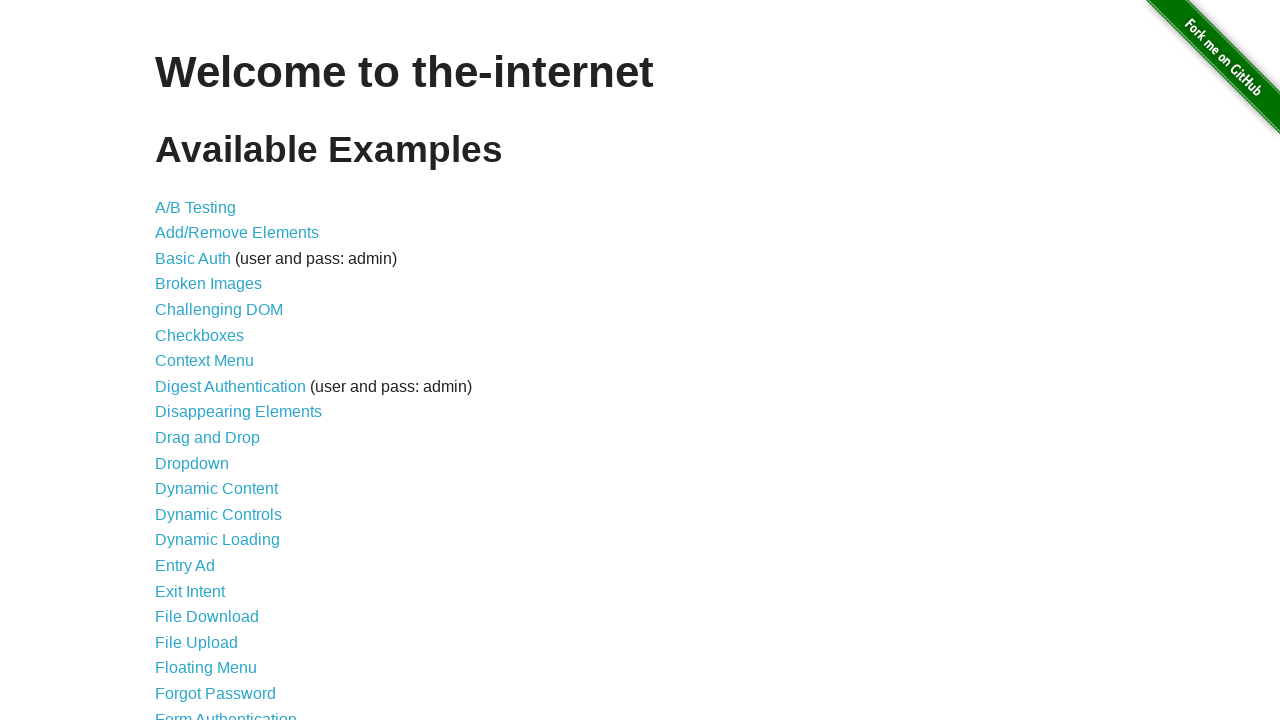